Tests drag and drop functionality by dragging element A onto element B and verifying the order changes

Starting URL: https://the-internet.herokuapp.com/

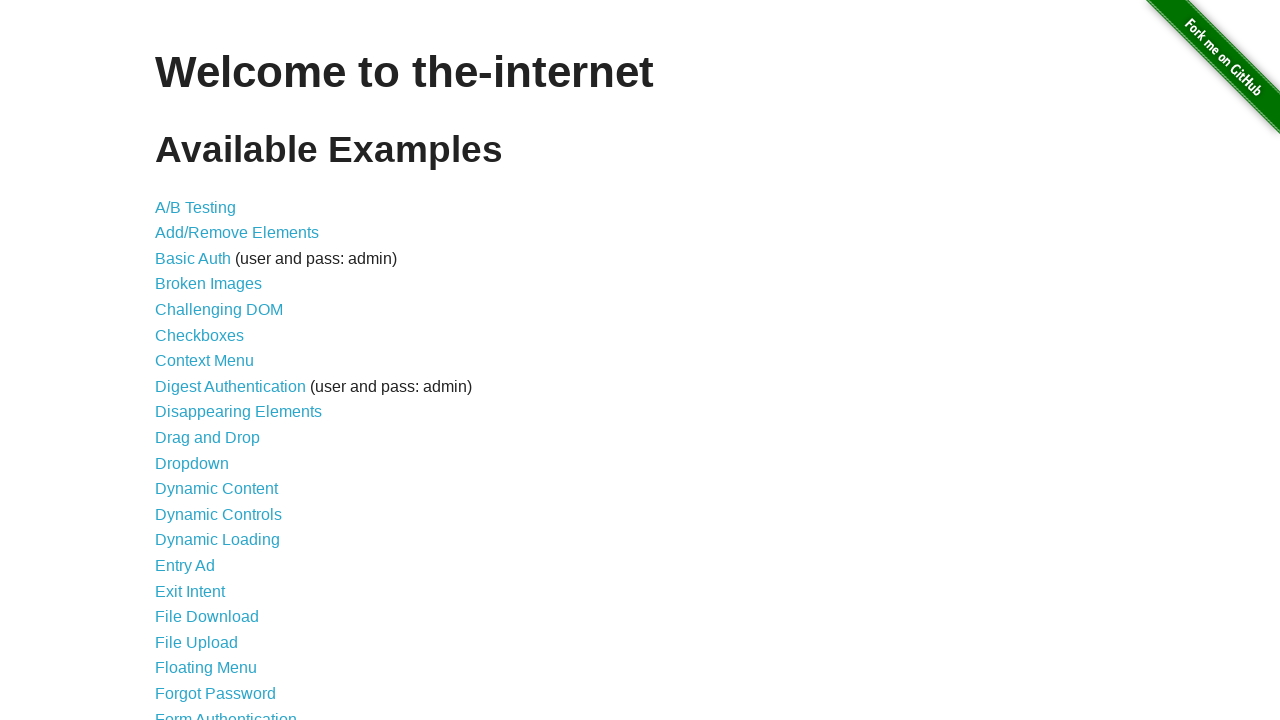

Clicked on Drag and Drop link at (208, 438) on a[href='/drag_and_drop']
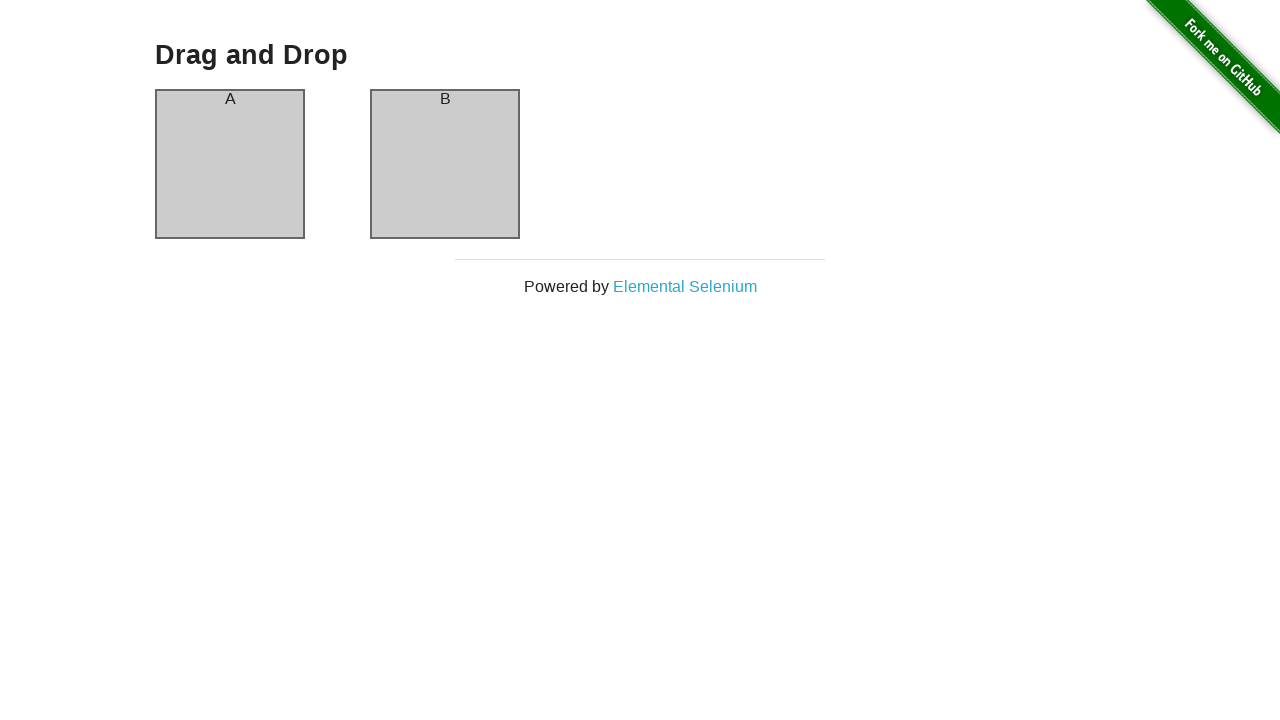

Drag and drop elements loaded
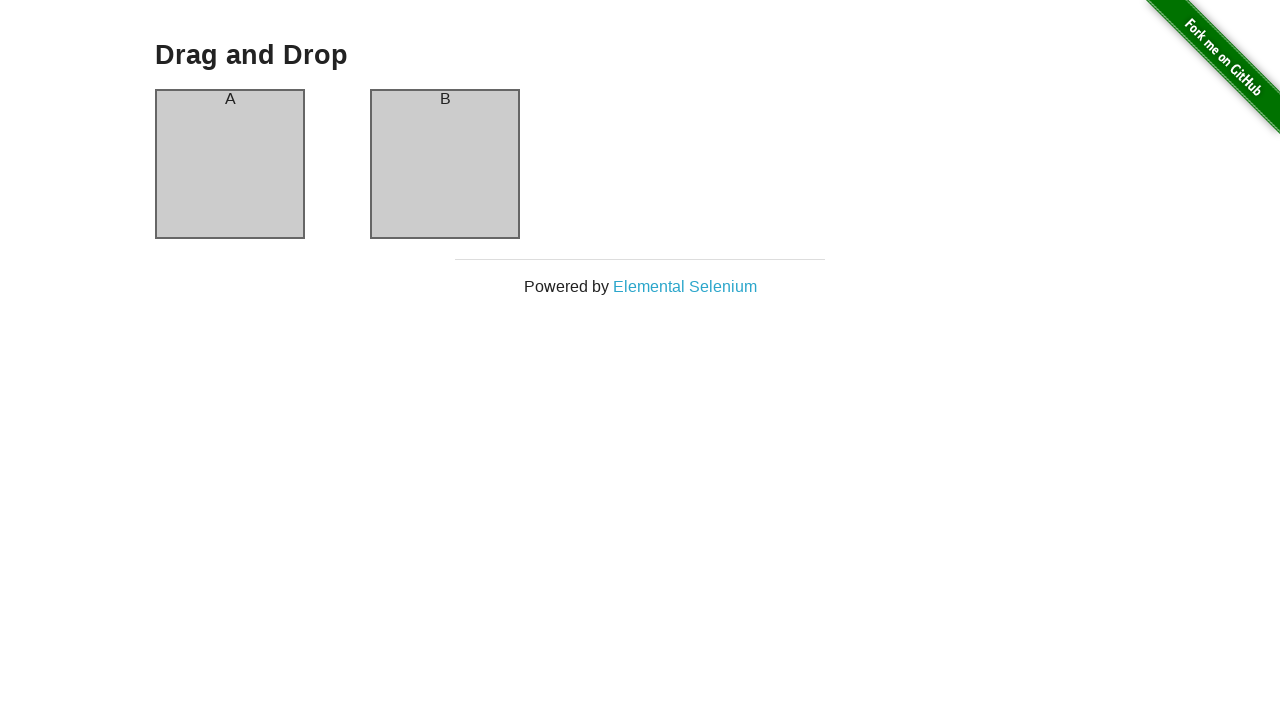

Dragged element A onto element B at (445, 164)
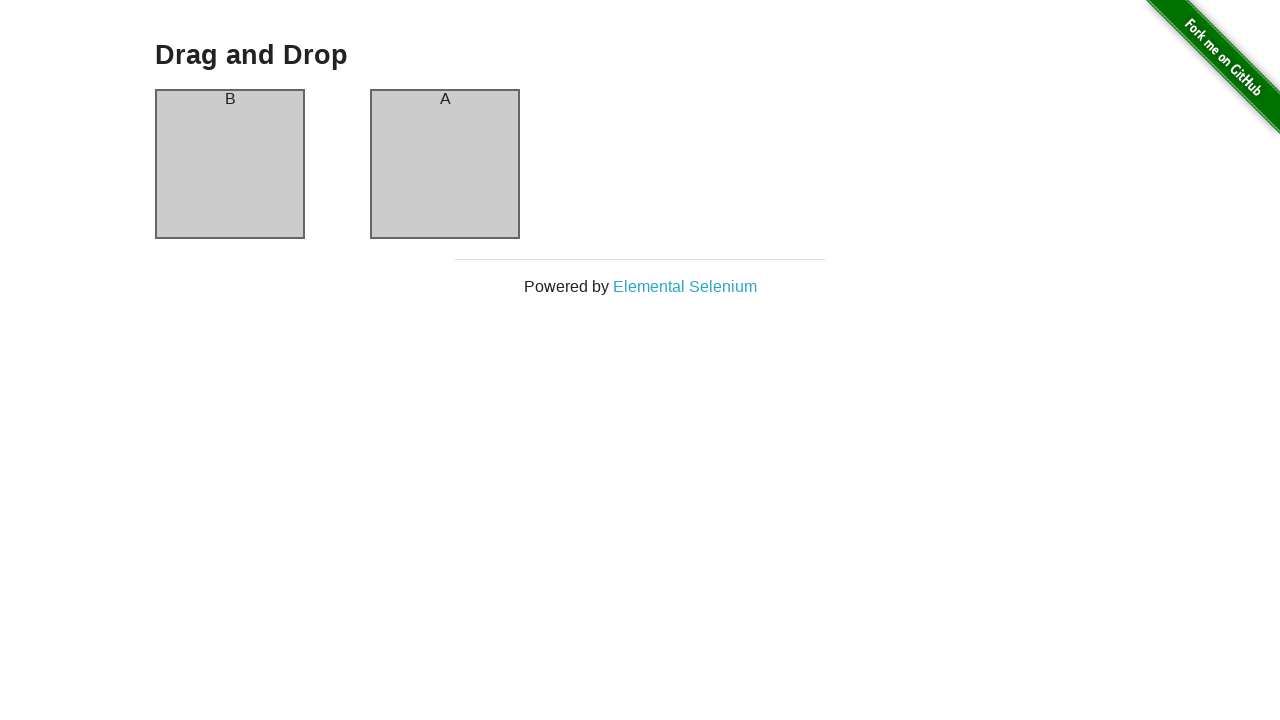

Verified that elements have swapped positions
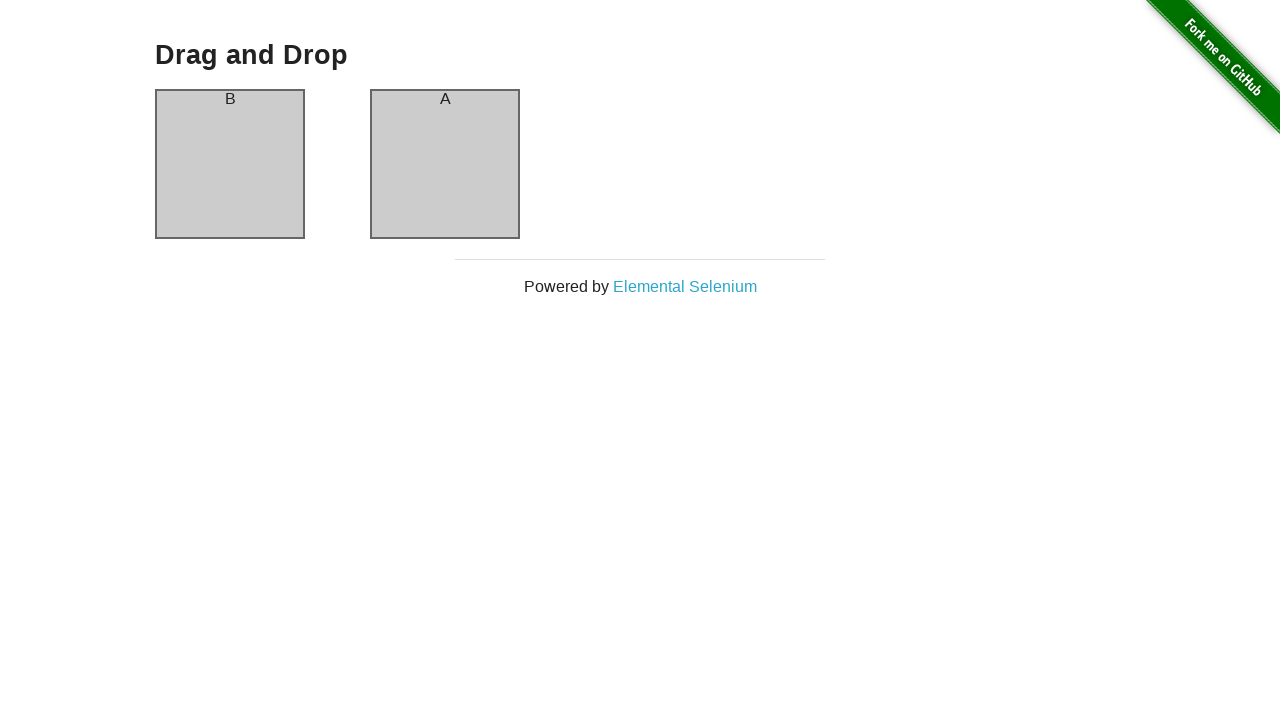

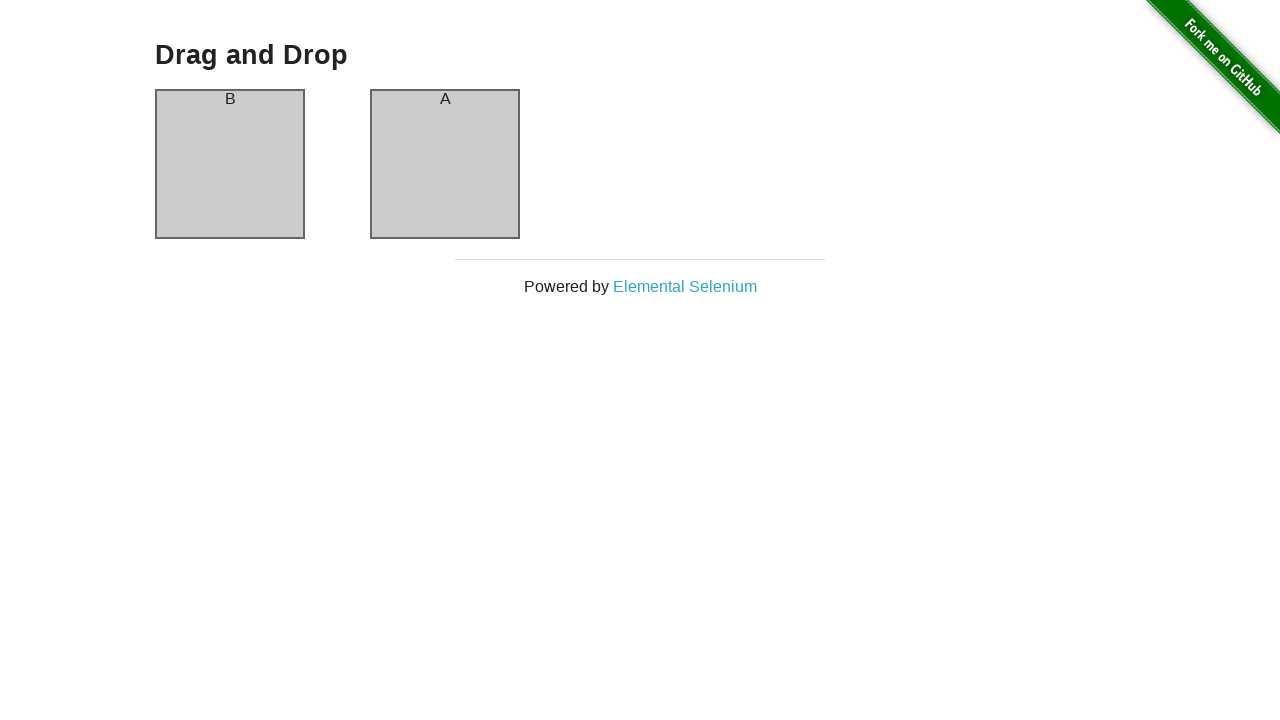